Tests React Semantic UI dropdown by selecting different user names and verifying the selections

Starting URL: https://react.semantic-ui.com/maximize/dropdown-example-selection/

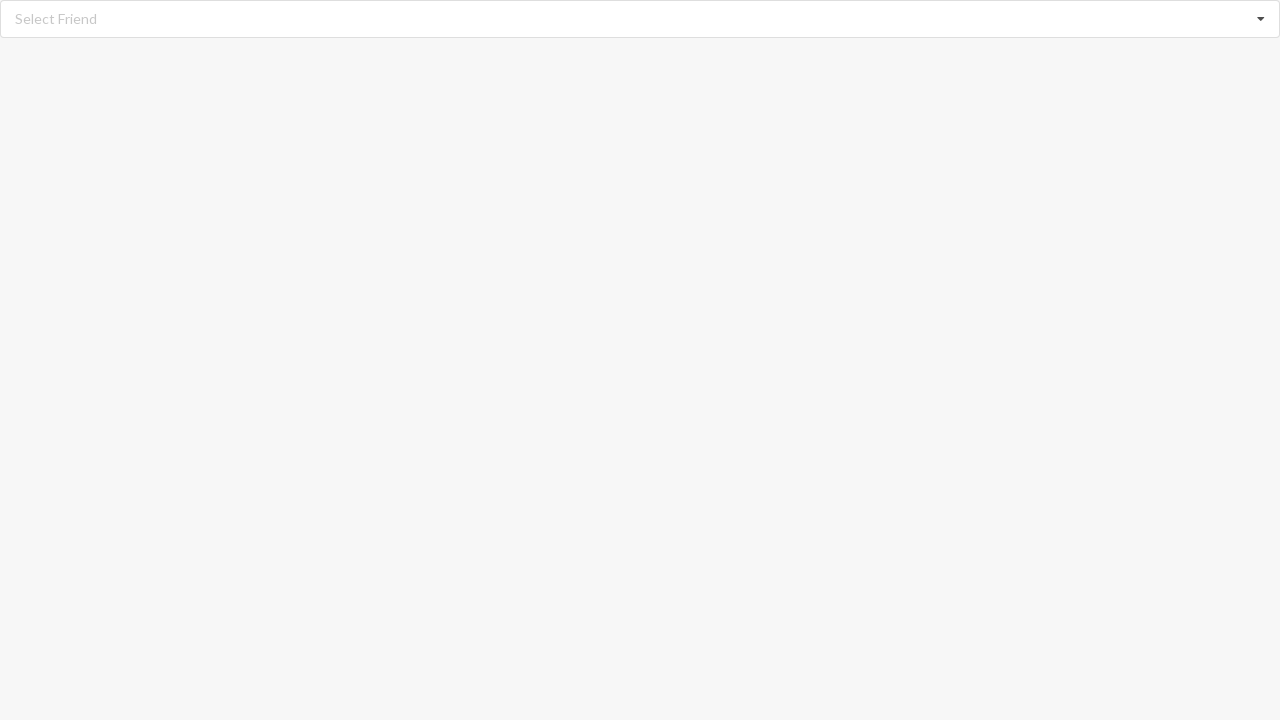

Clicked dropdown icon to open selection menu at (1261, 19) on i.dropdown.icon
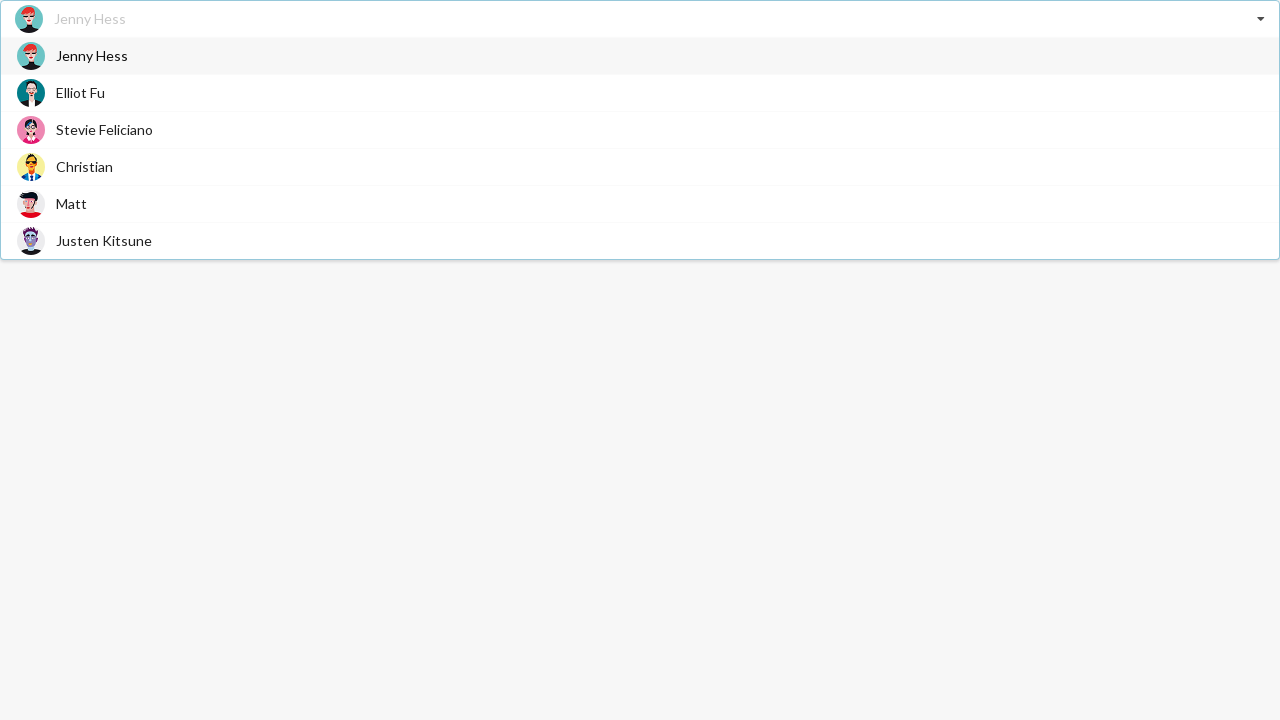

Dropdown menu items loaded
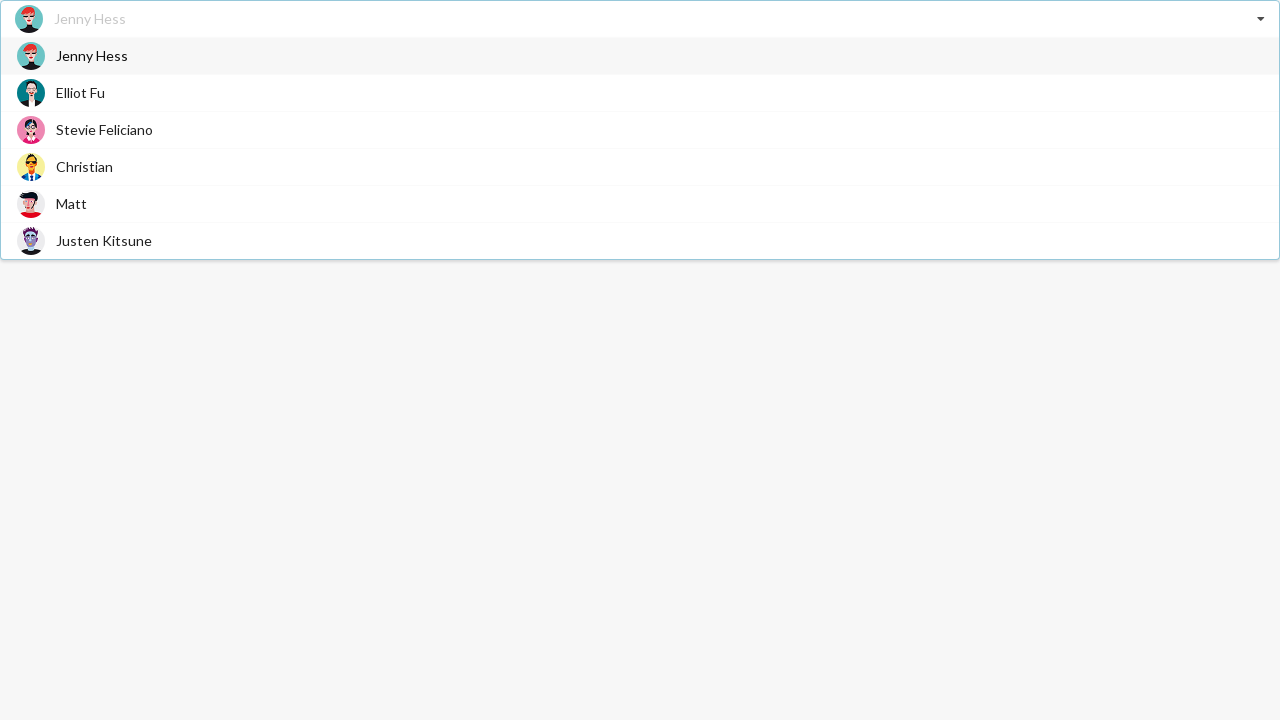

Selected 'Jenny Hess' from dropdown
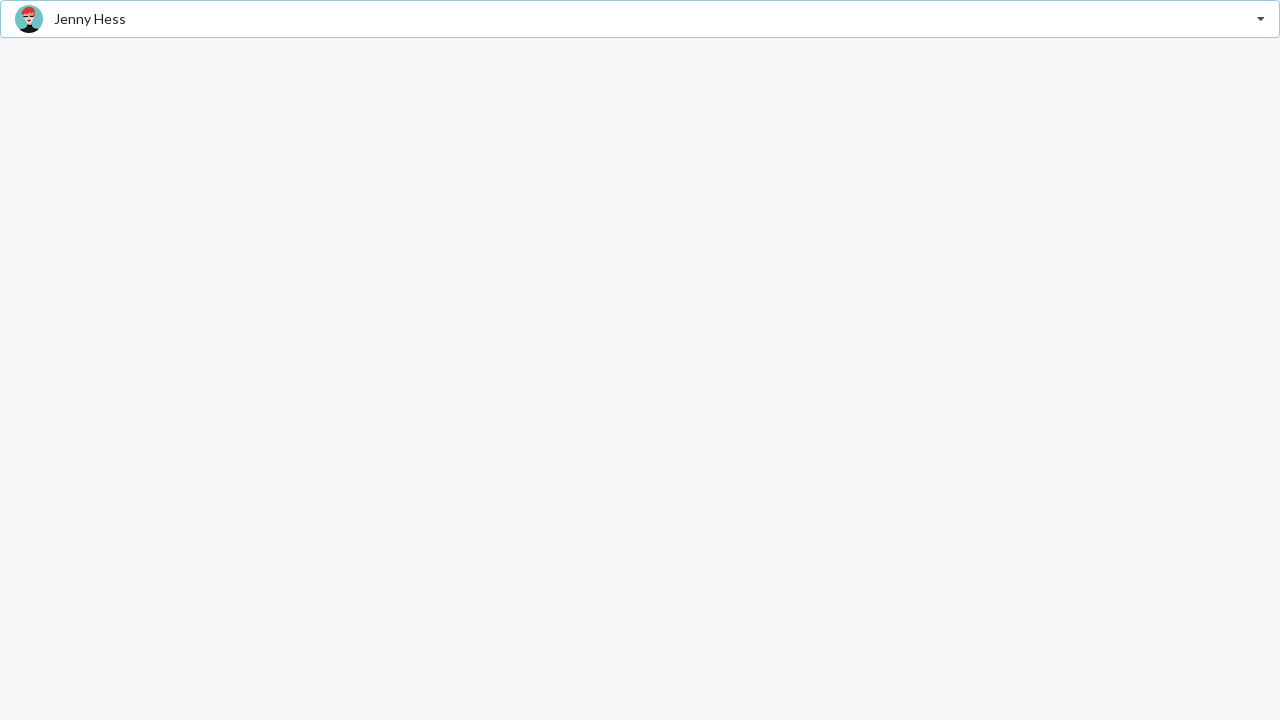

Verified 'Jenny Hess' is selected in dropdown
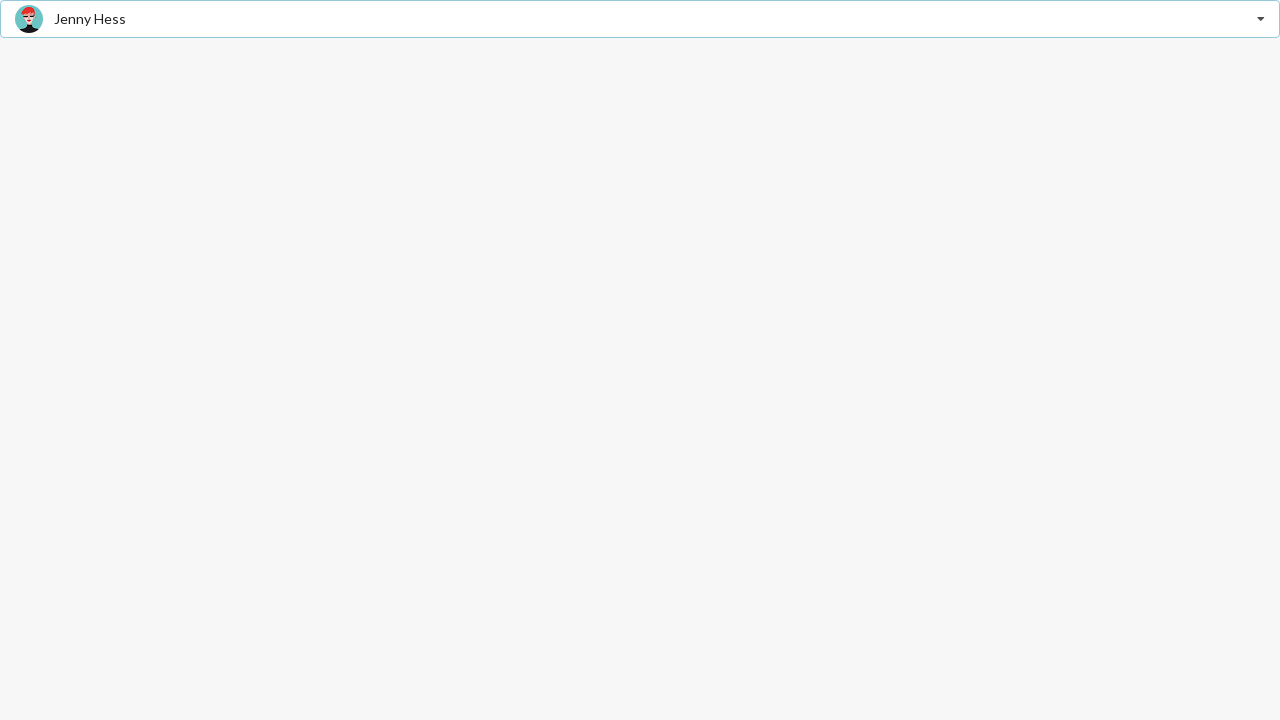

Clicked dropdown icon to open selection menu at (1261, 19) on i.dropdown.icon
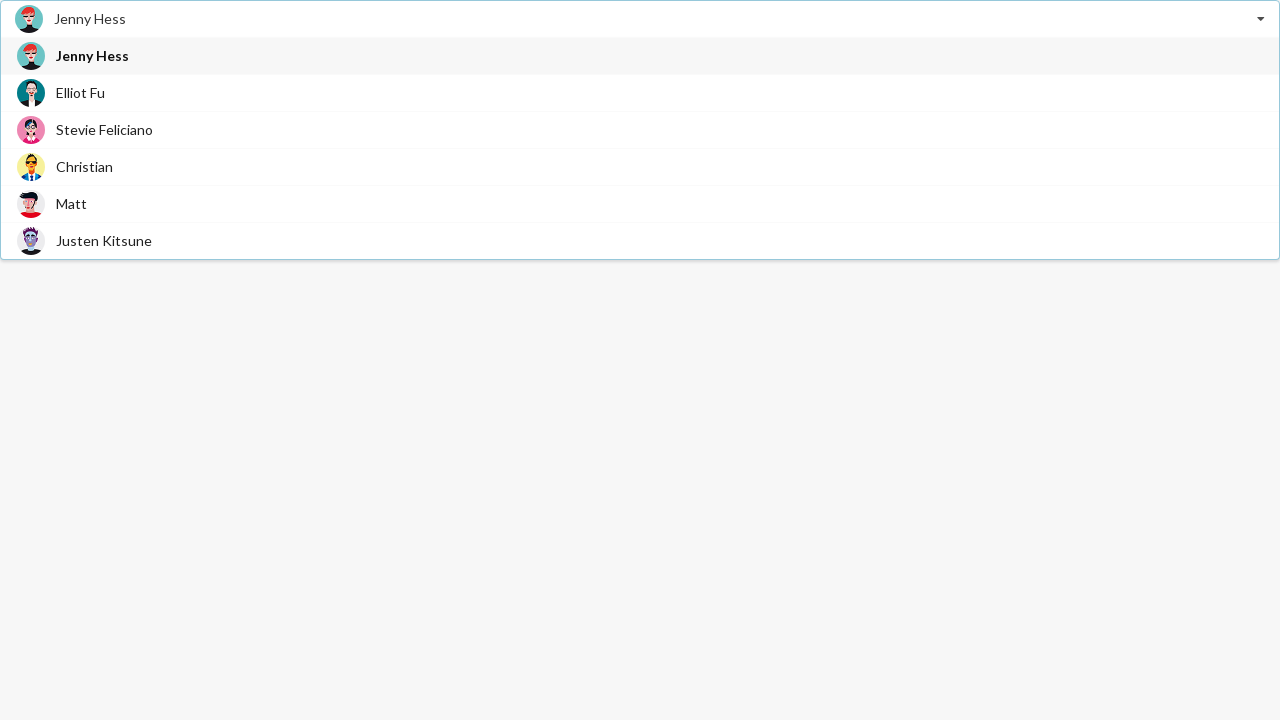

Dropdown menu items loaded
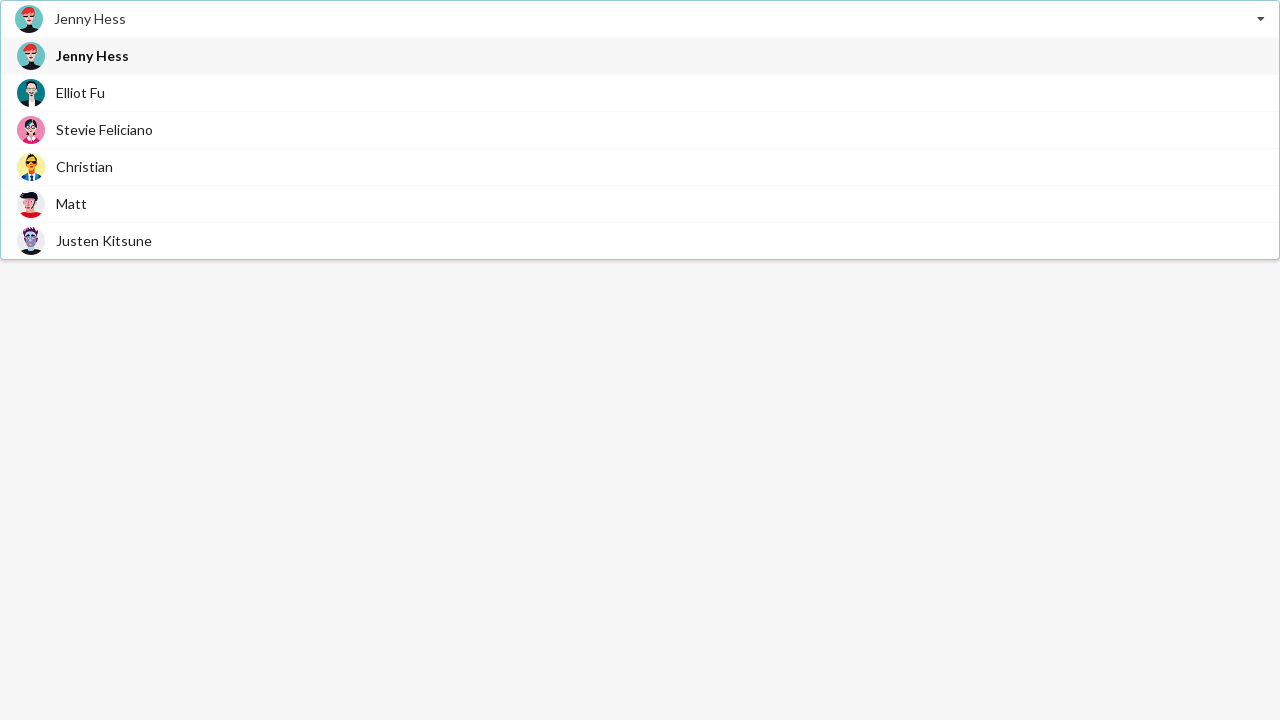

Selected 'Stevie Feliciano' from dropdown
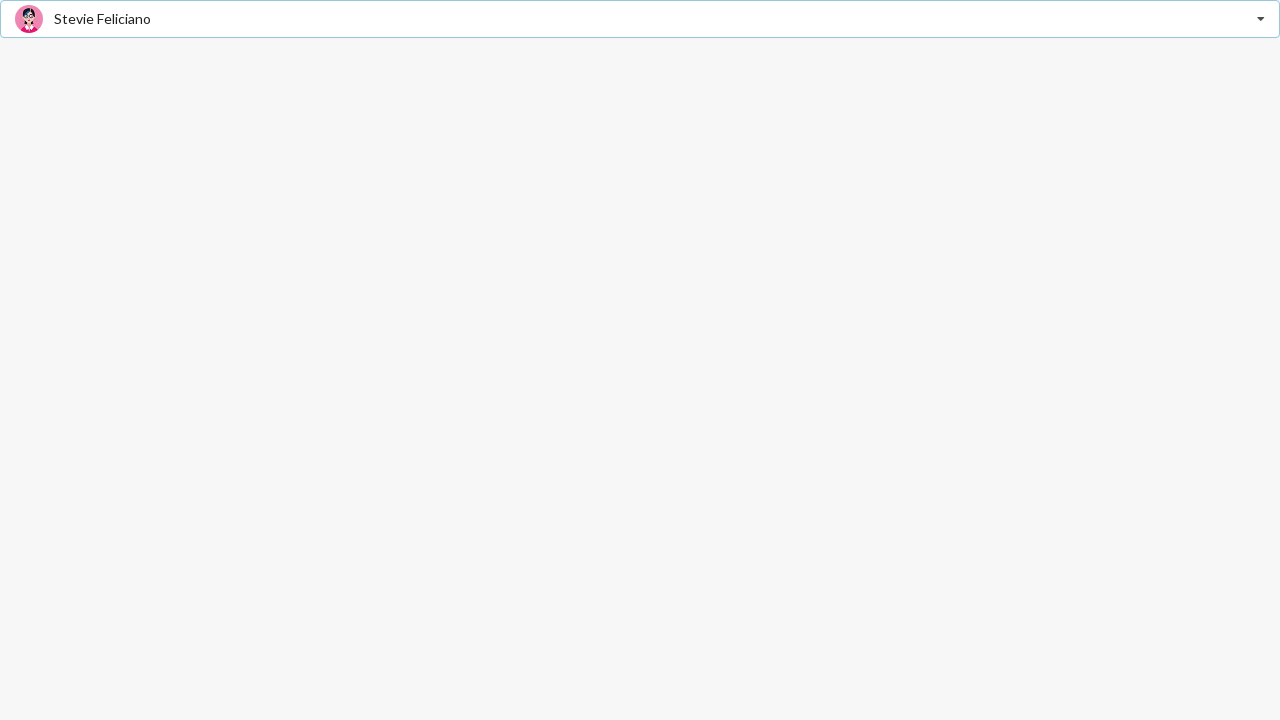

Verified 'Stevie Feliciano' is selected in dropdown
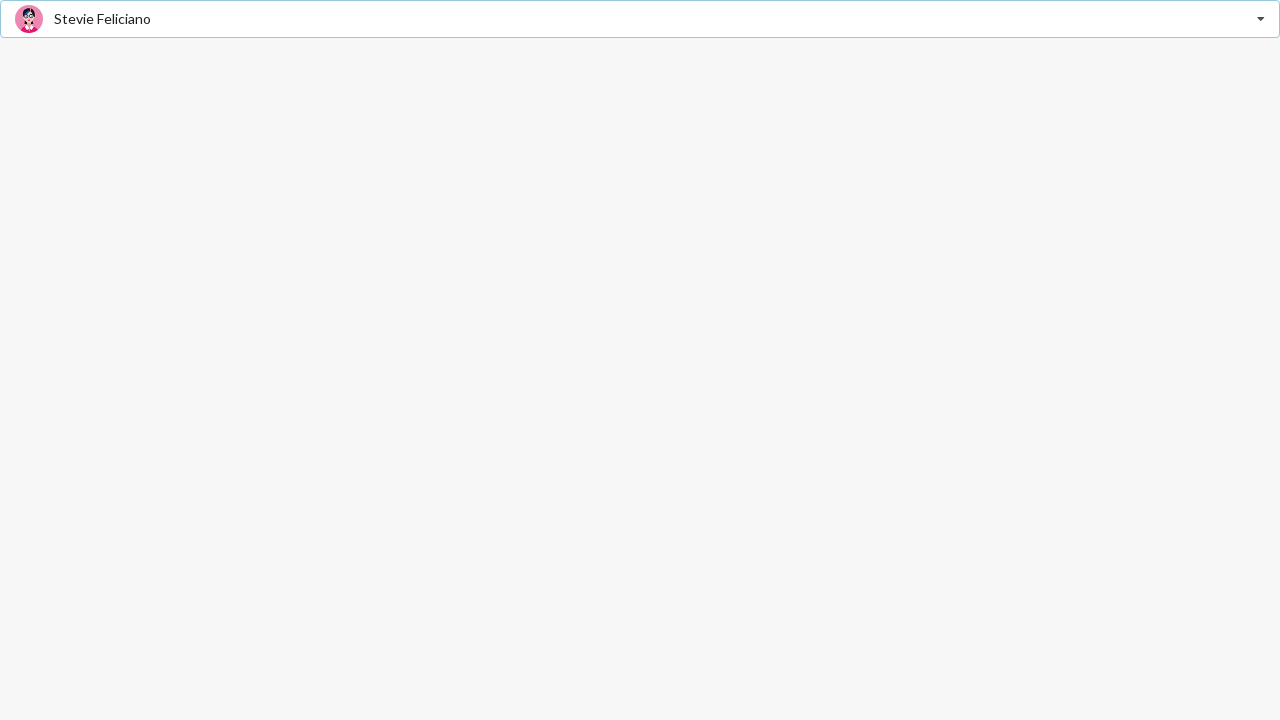

Clicked dropdown icon to open selection menu at (1261, 19) on i.dropdown.icon
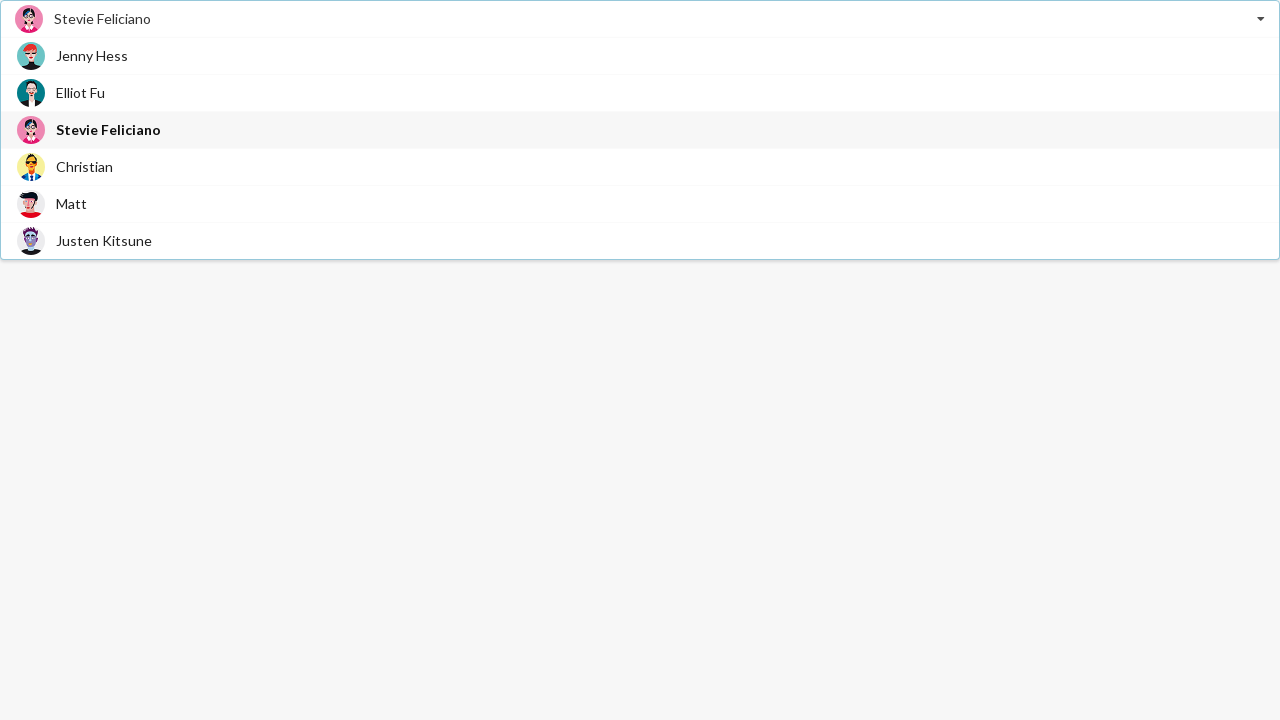

Dropdown menu items loaded
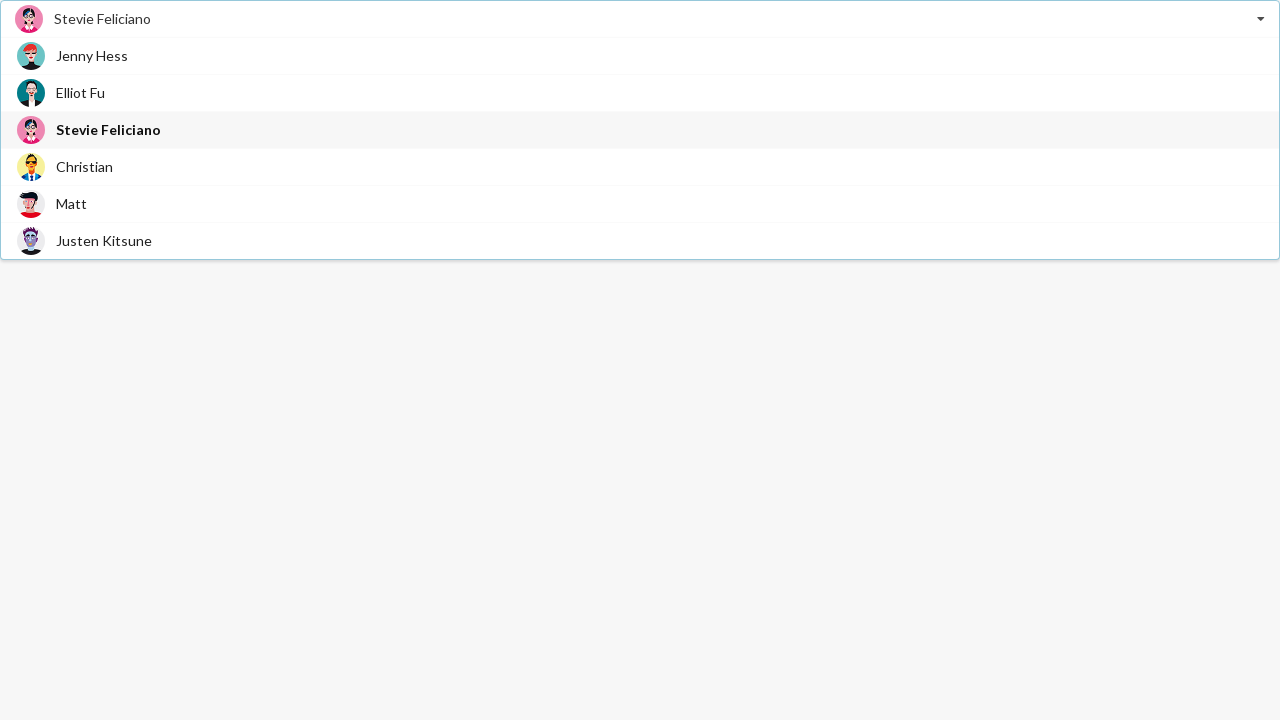

Selected 'Justen Kitsune' from dropdown
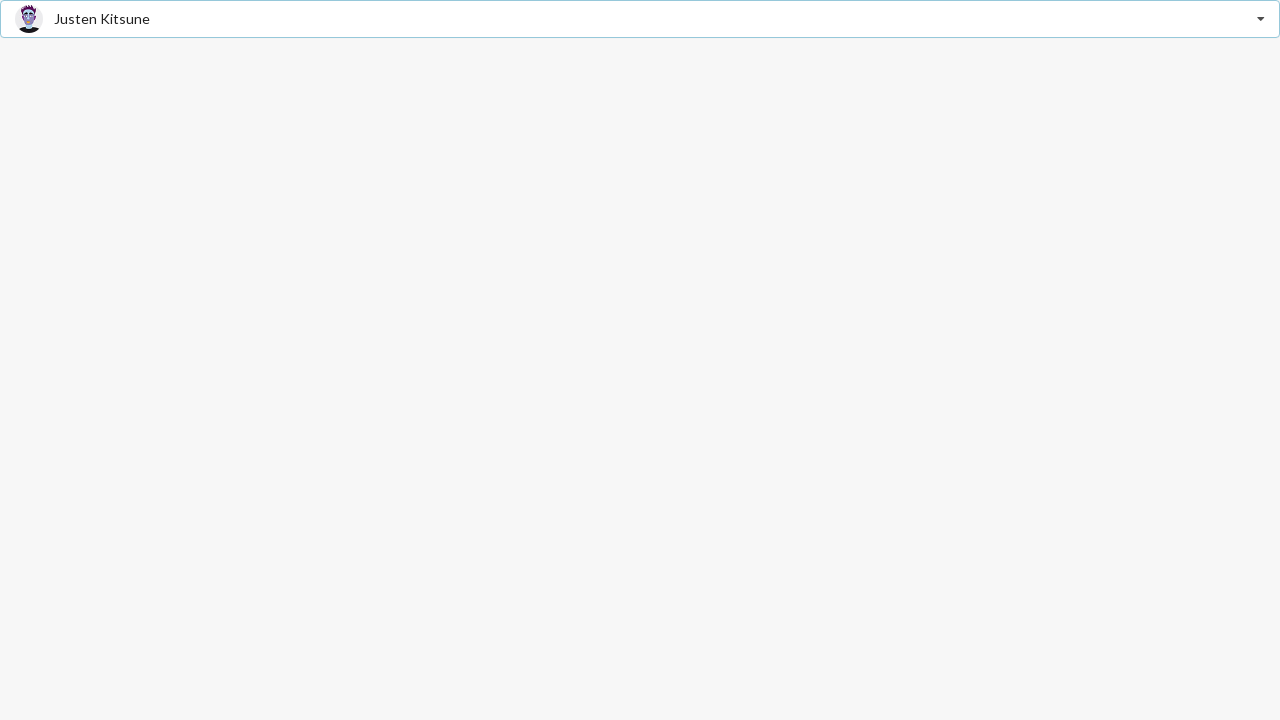

Verified 'Justen Kitsune' is selected in dropdown
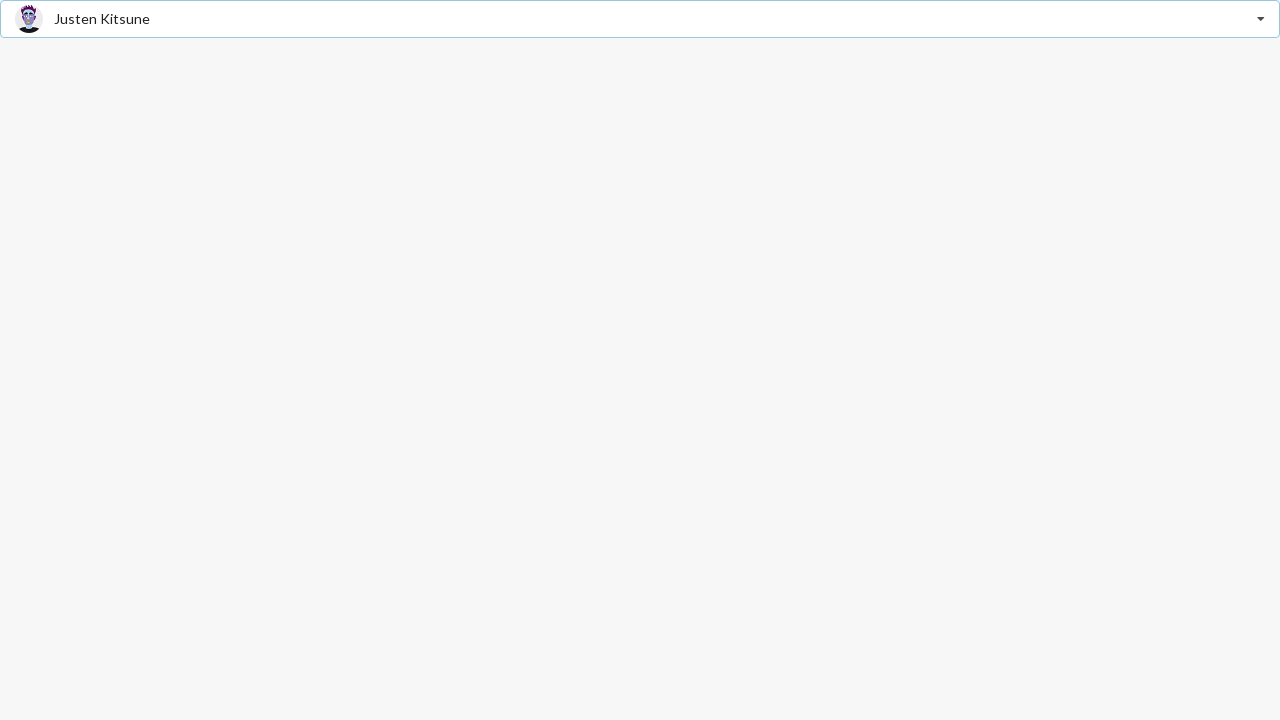

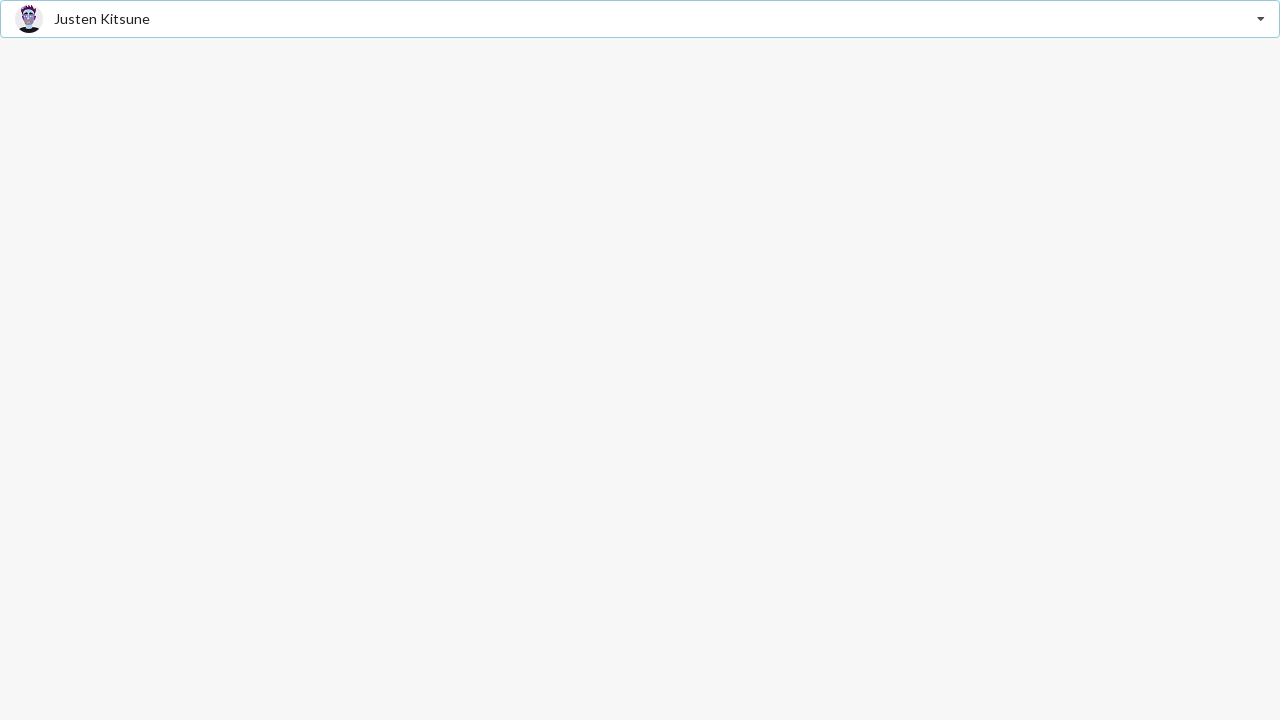